Tests browser window resizing capabilities by navigating to a registration page and adjusting window dimensions

Starting URL: https://naveenautomationlabs.com/opencart/index.php?route=account/register

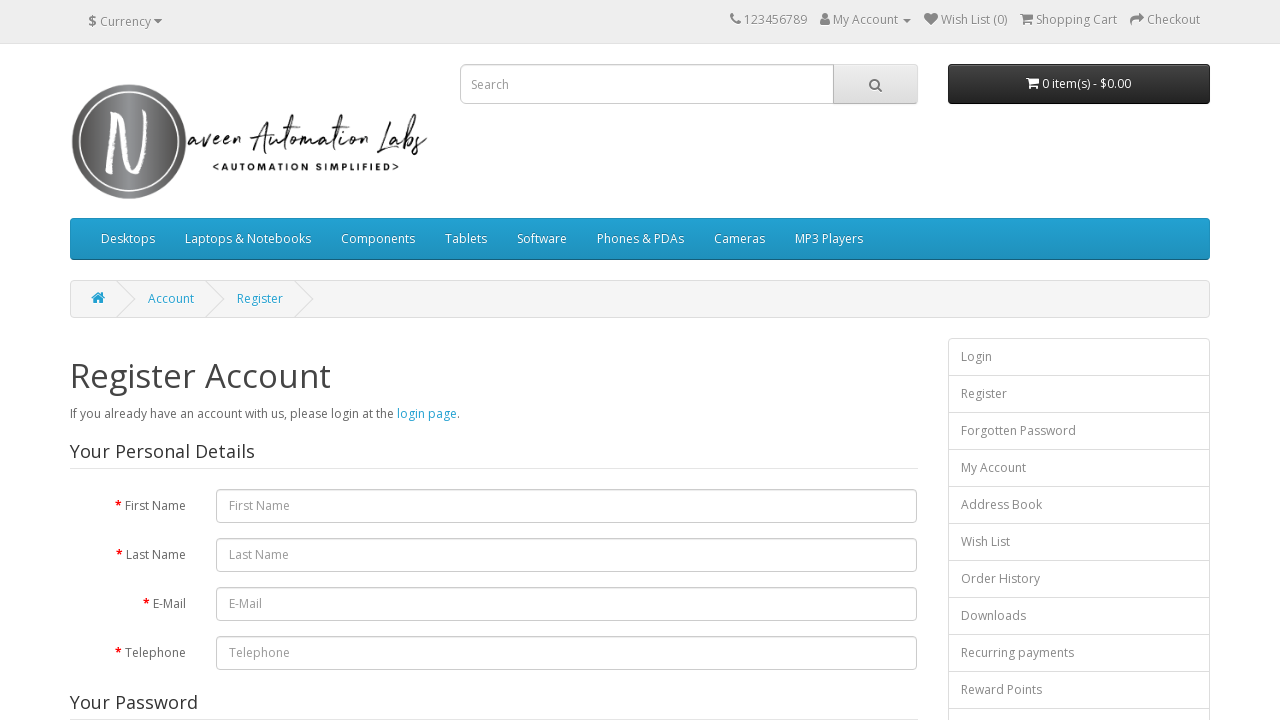

Set viewport size to 200x300 pixels
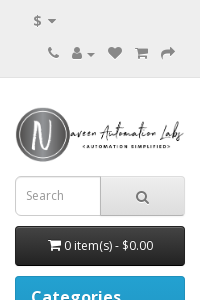

Navigated to OpenCart registration page
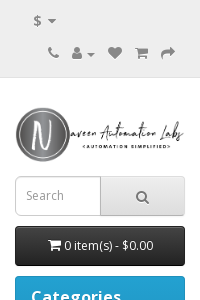

Resized viewport to 1280x720 pixels
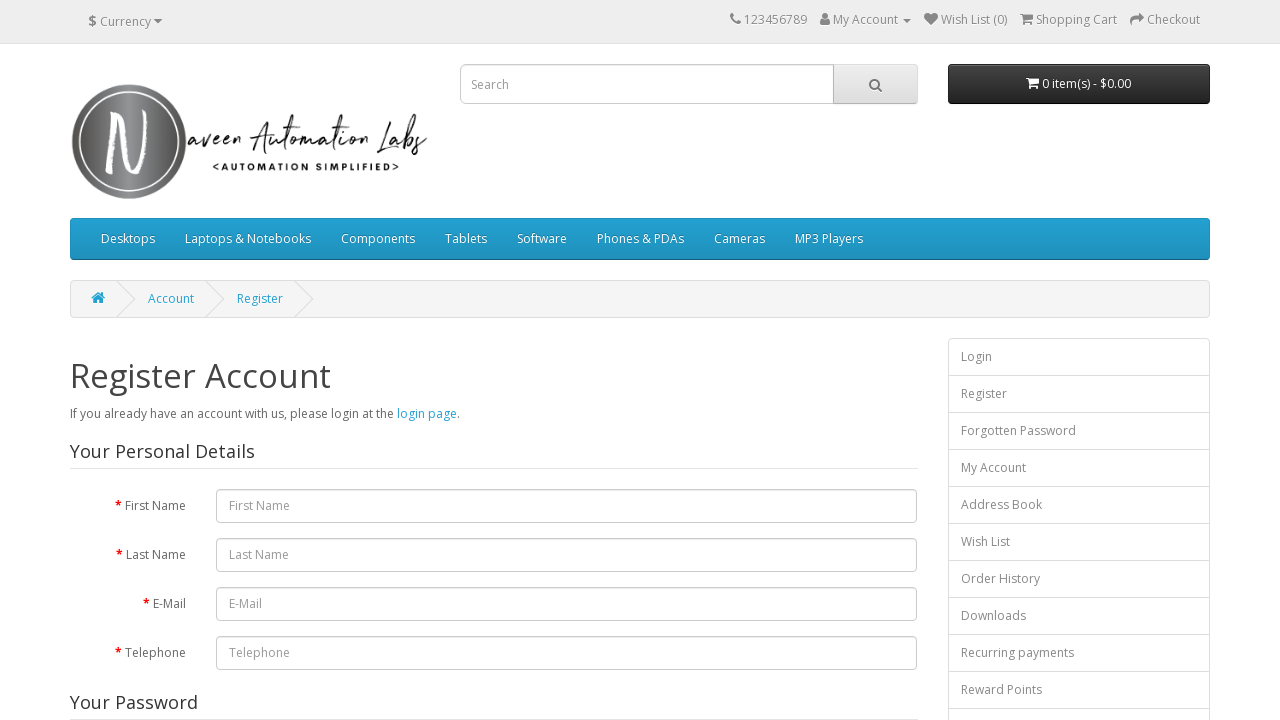

Resized viewport to 768x1024 pixels (tablet size)
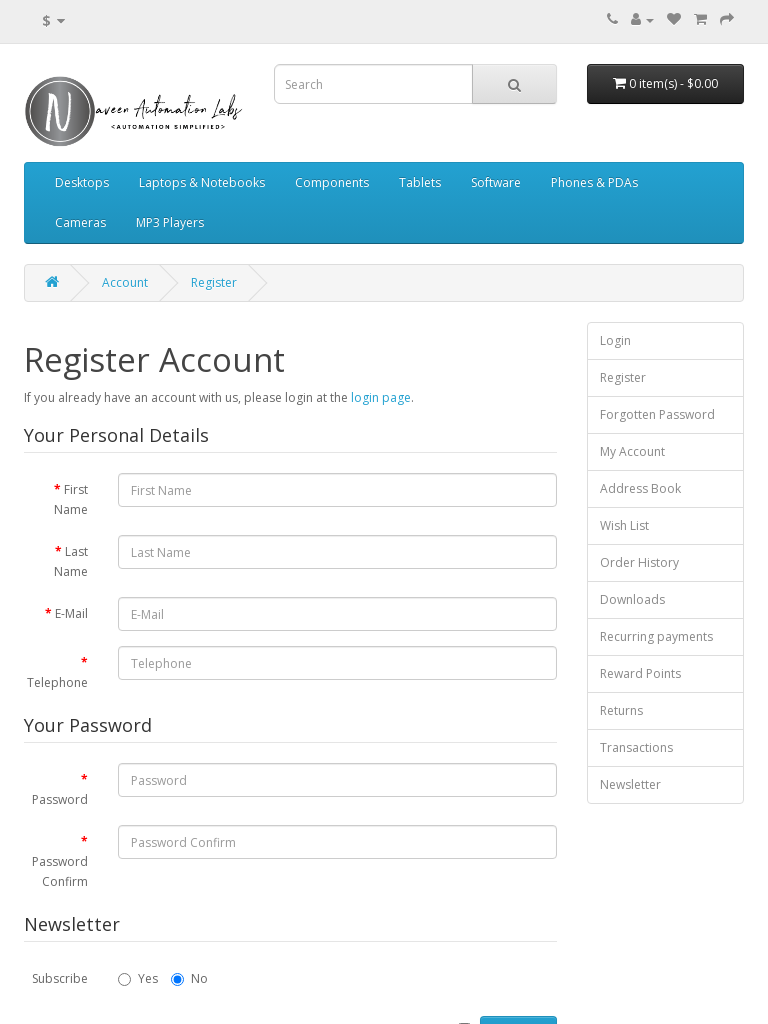

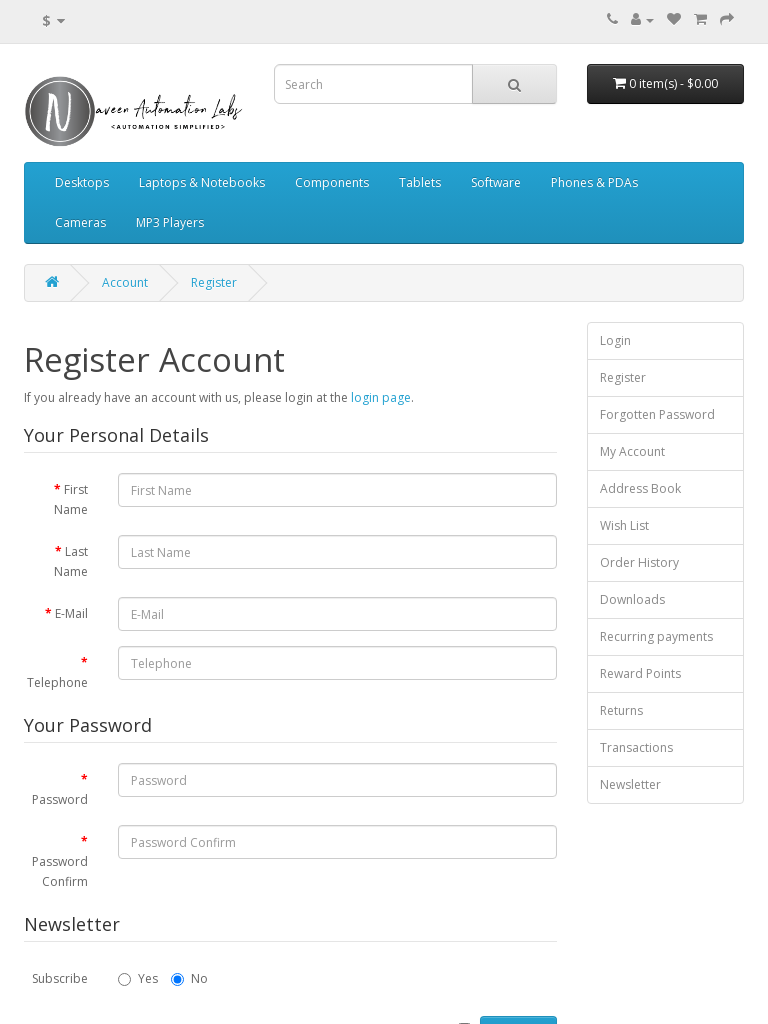